Tests a practice e-commerce form by filling in name, email, password fields, selecting gender from dropdown, choosing employment status, and submitting the form

Starting URL: https://www.rahulshettyacademy.com/angularpractice/

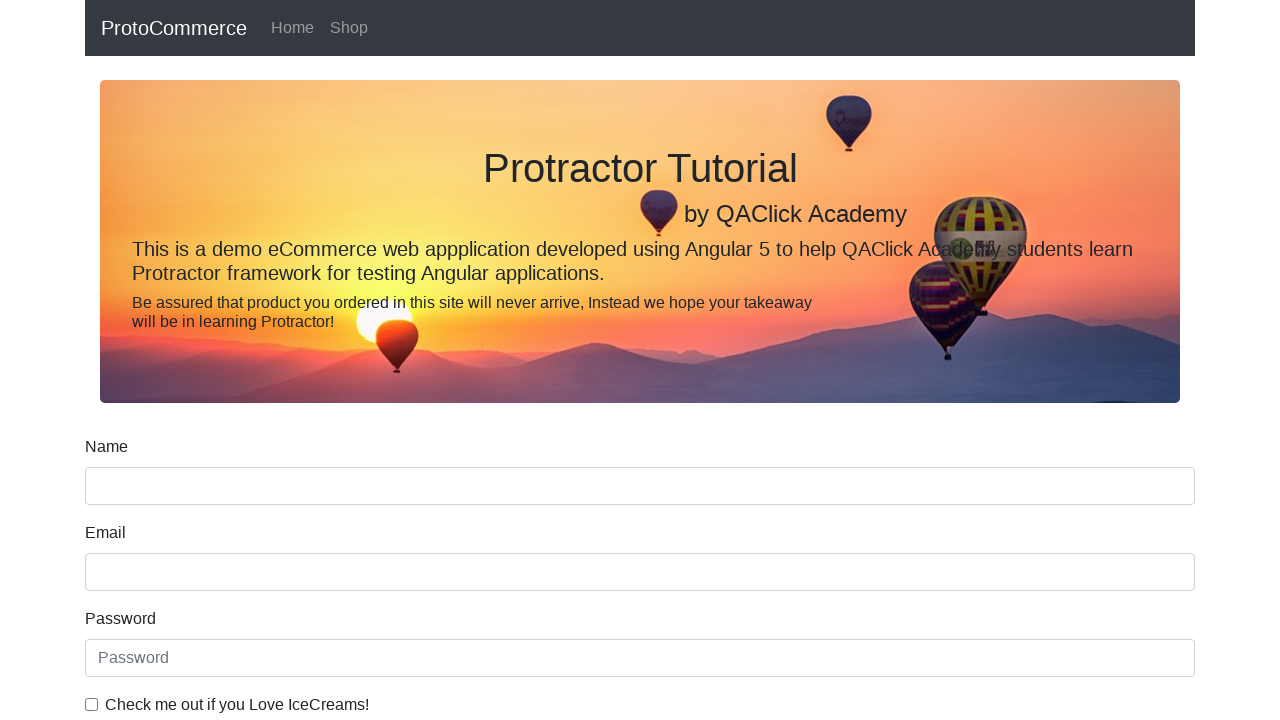

Filled name field with 'Kamboyi' on input[name='name']
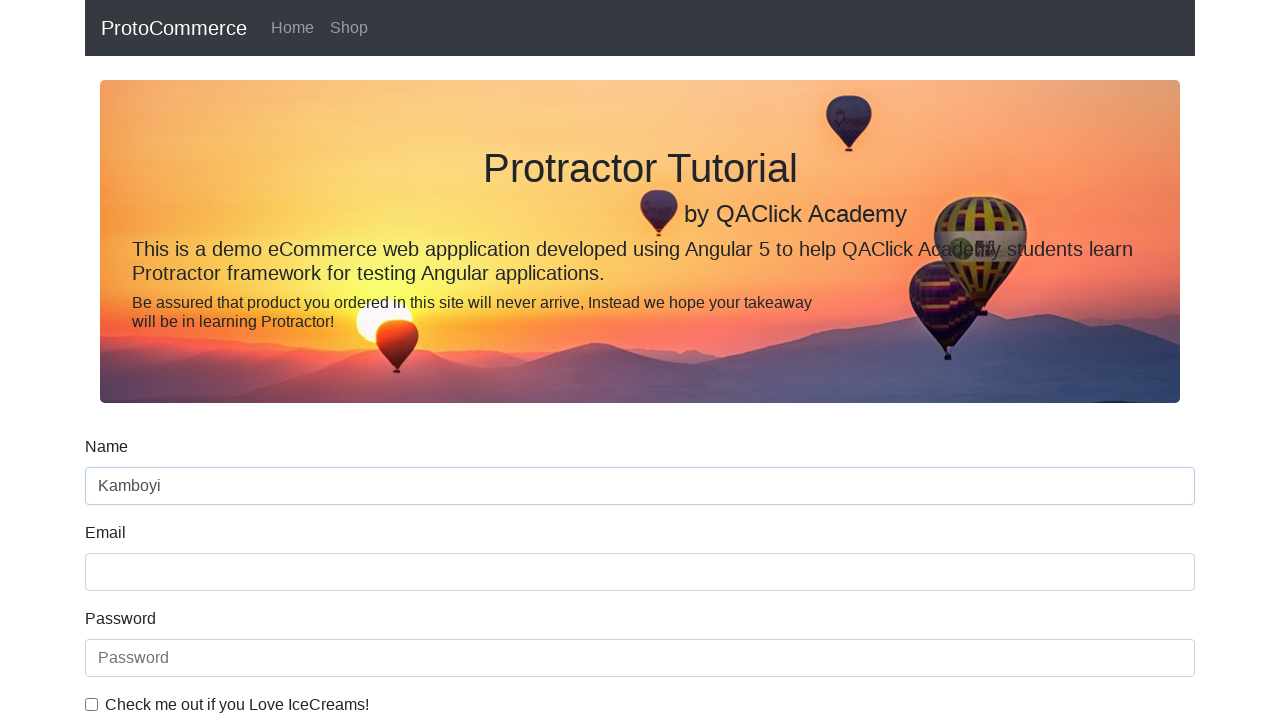

Filled email field with 'Kamboyi@yahoo.com' on input[name='email']
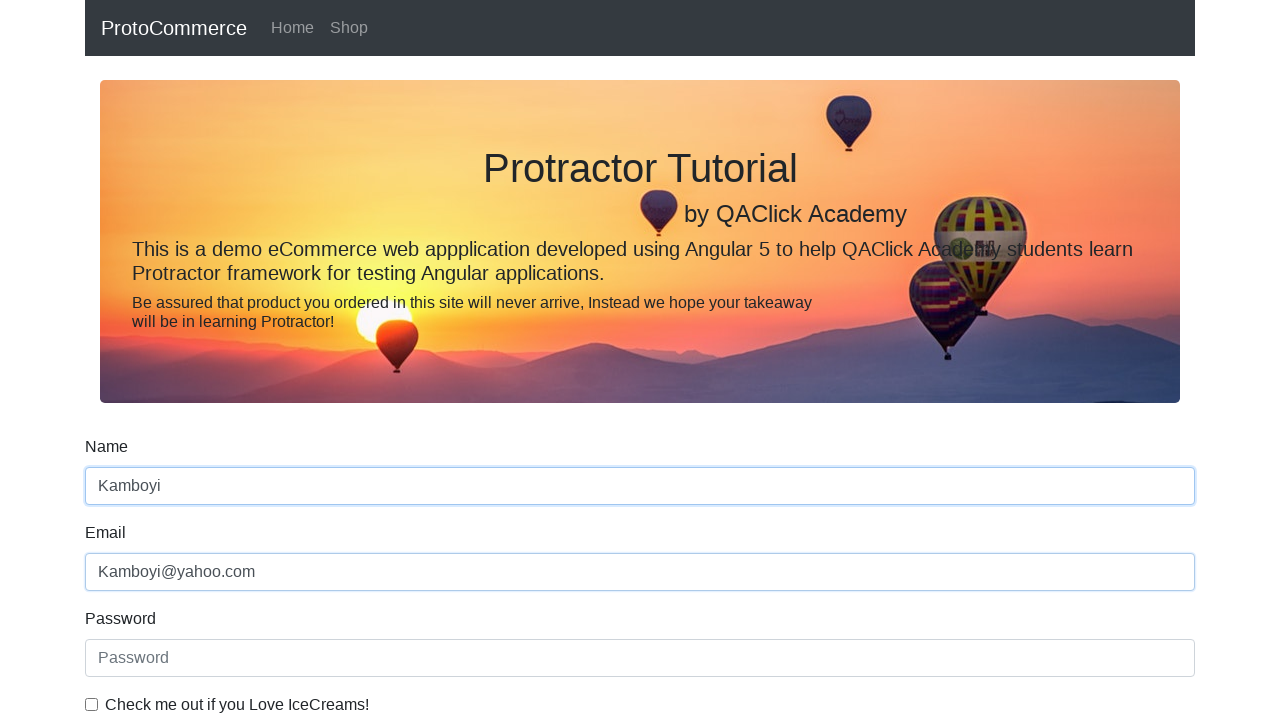

Filled password field with 'qwerty123' on #exampleInputPassword1
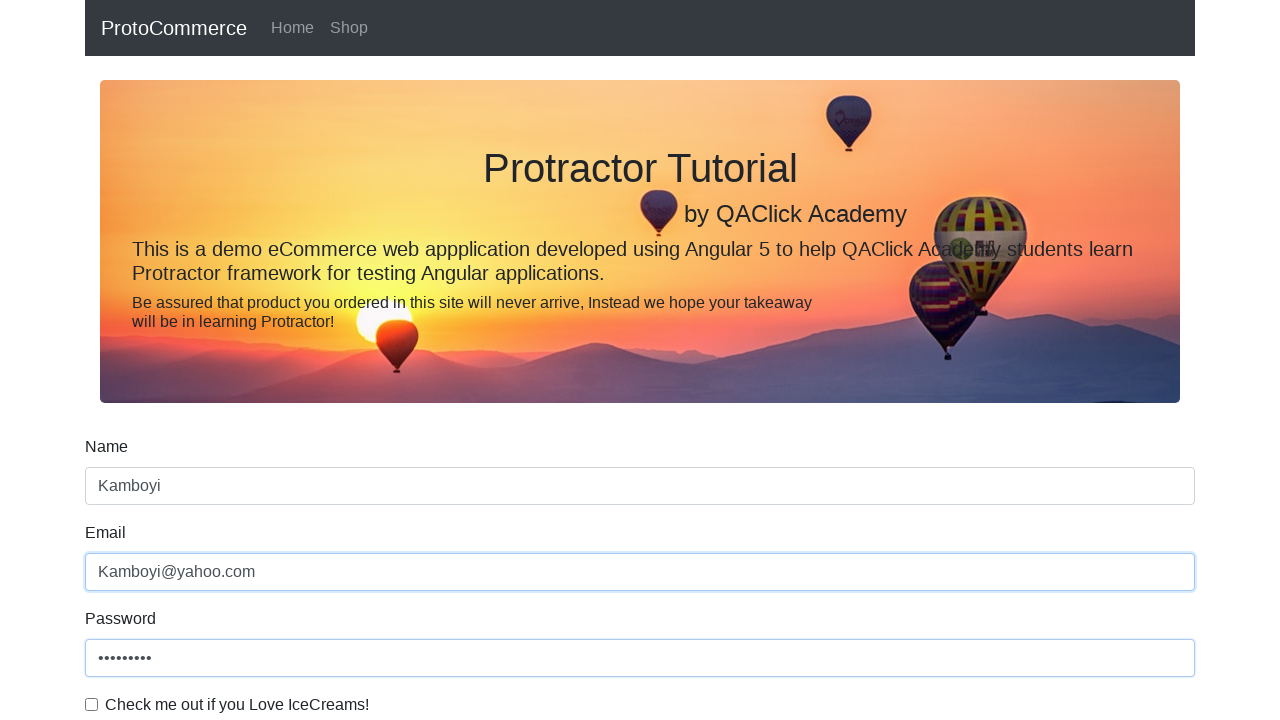

Selected 'Female' from gender dropdown on #exampleFormControlSelect1
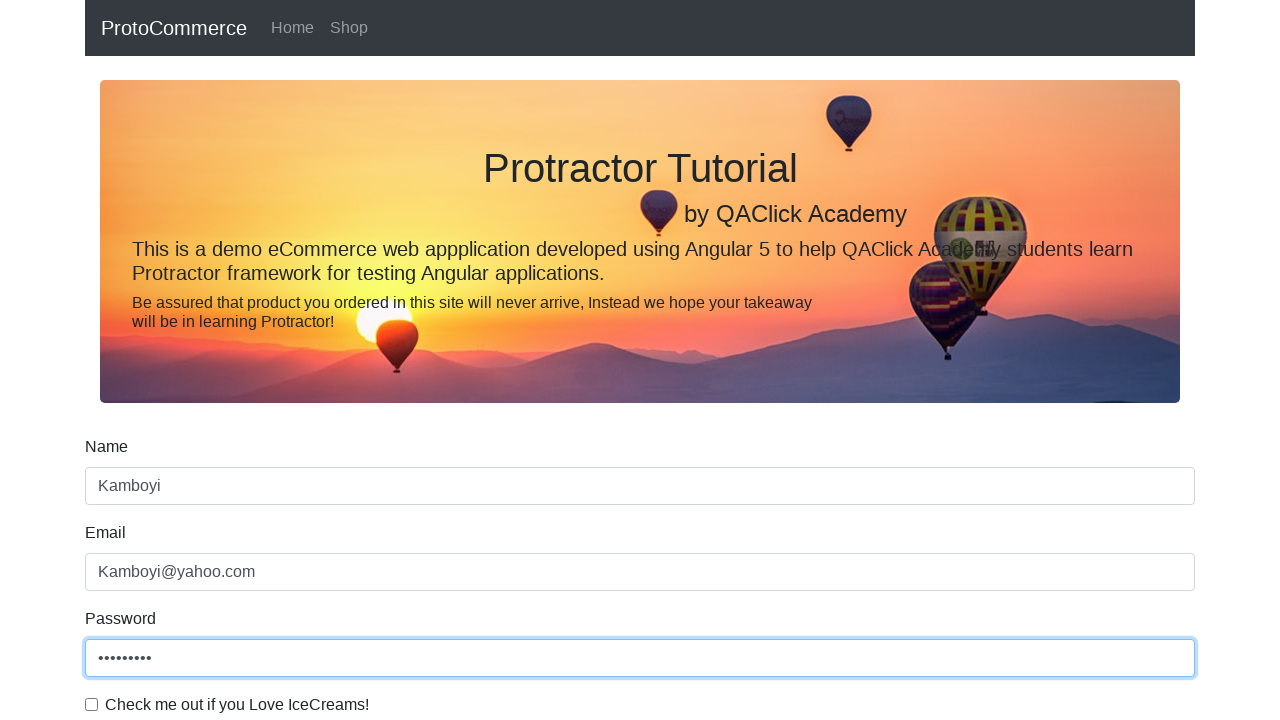

Selected 'Employed' employment status radio button at (326, 360) on #inlineRadio2
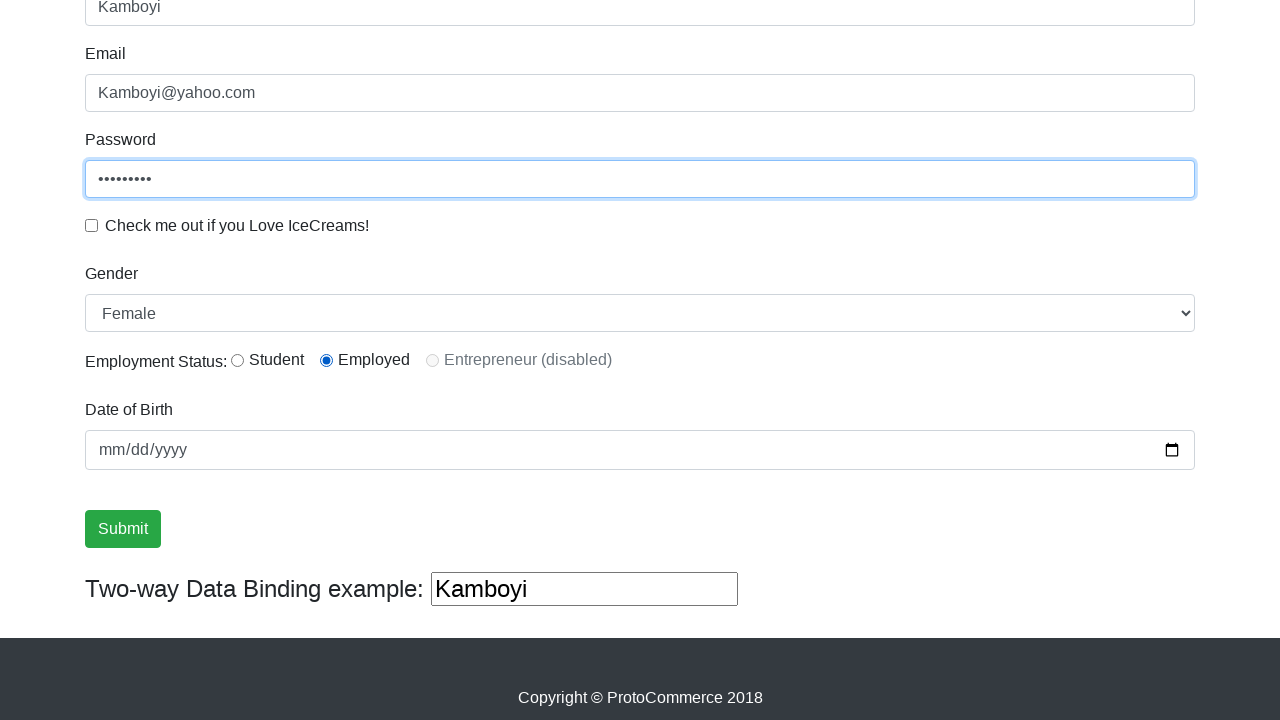

Clicked form submit button at (123, 529) on .btn-success
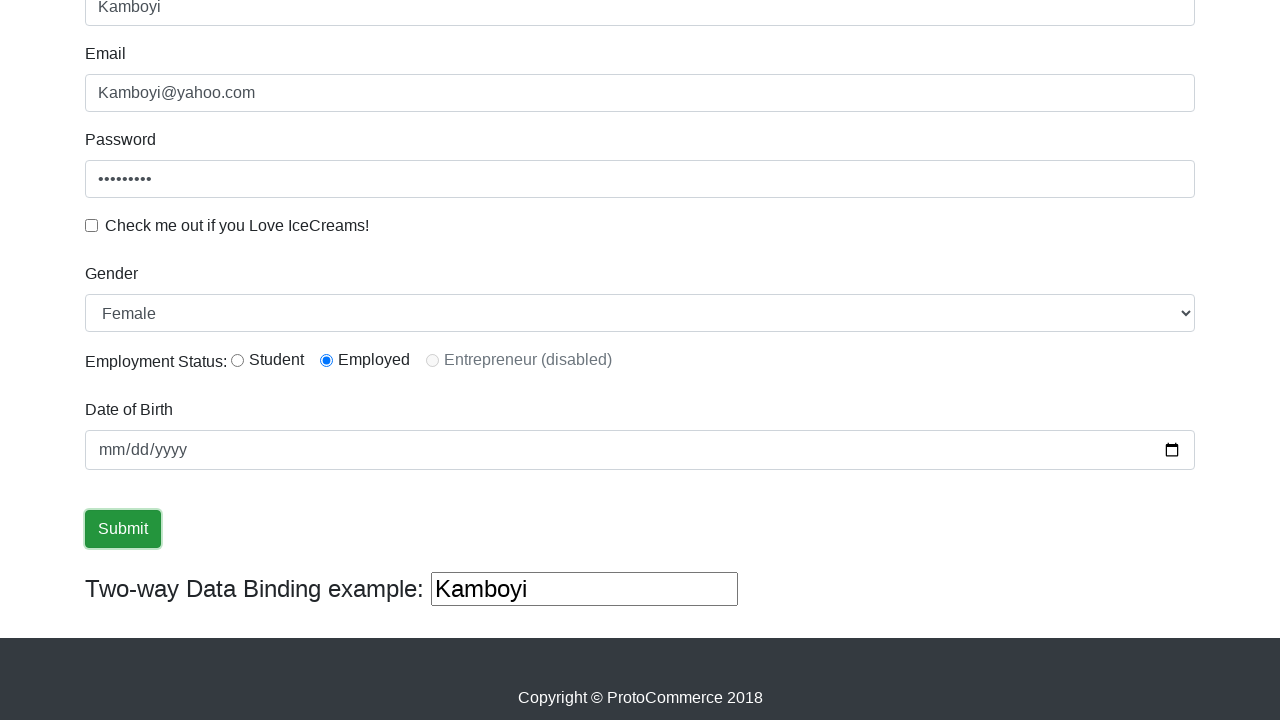

Form submission successful - success message appeared
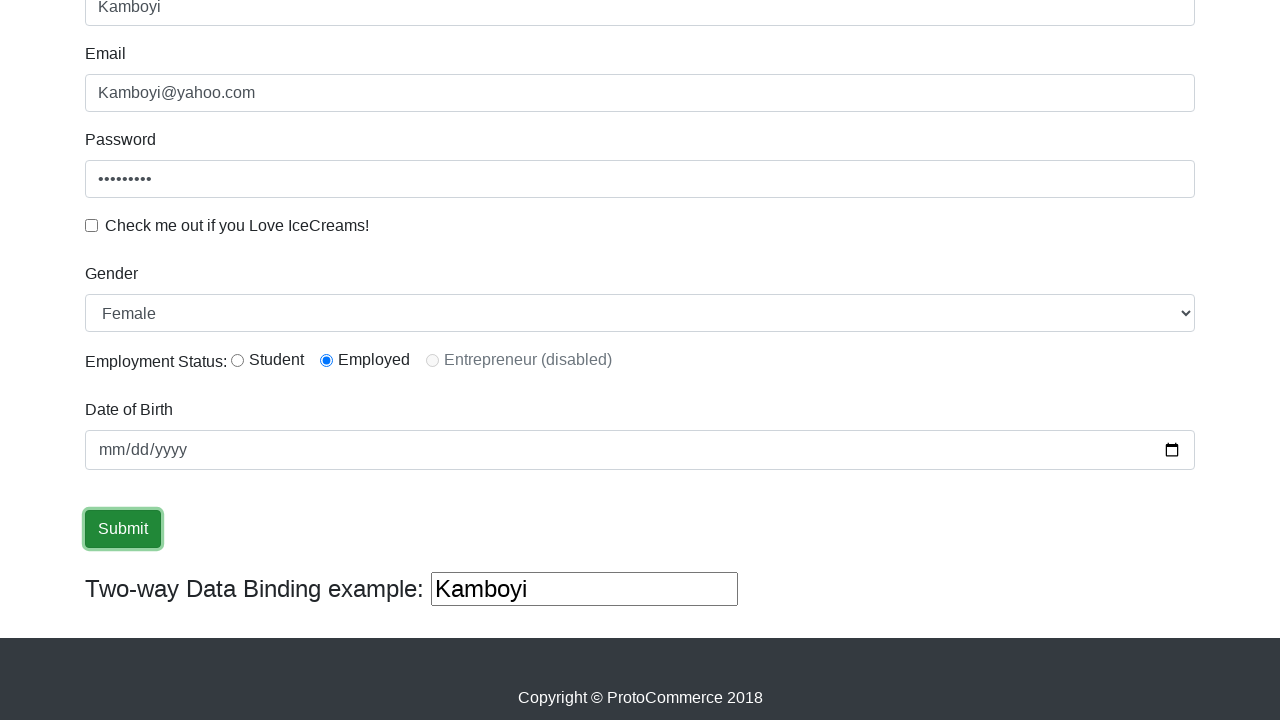

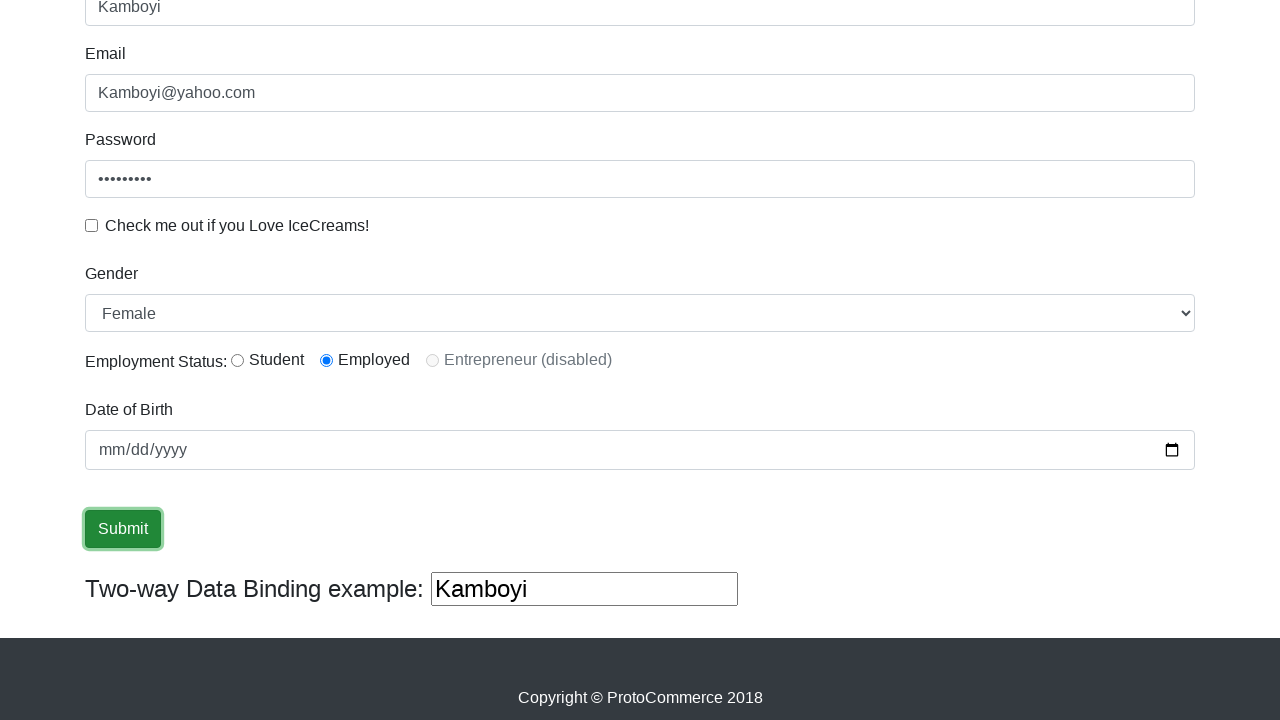